Navigates to formy project, clicks on checkbox link, and verifies the header text shows "Checkboxes"

Starting URL: https://formy-project.herokuapp.com/

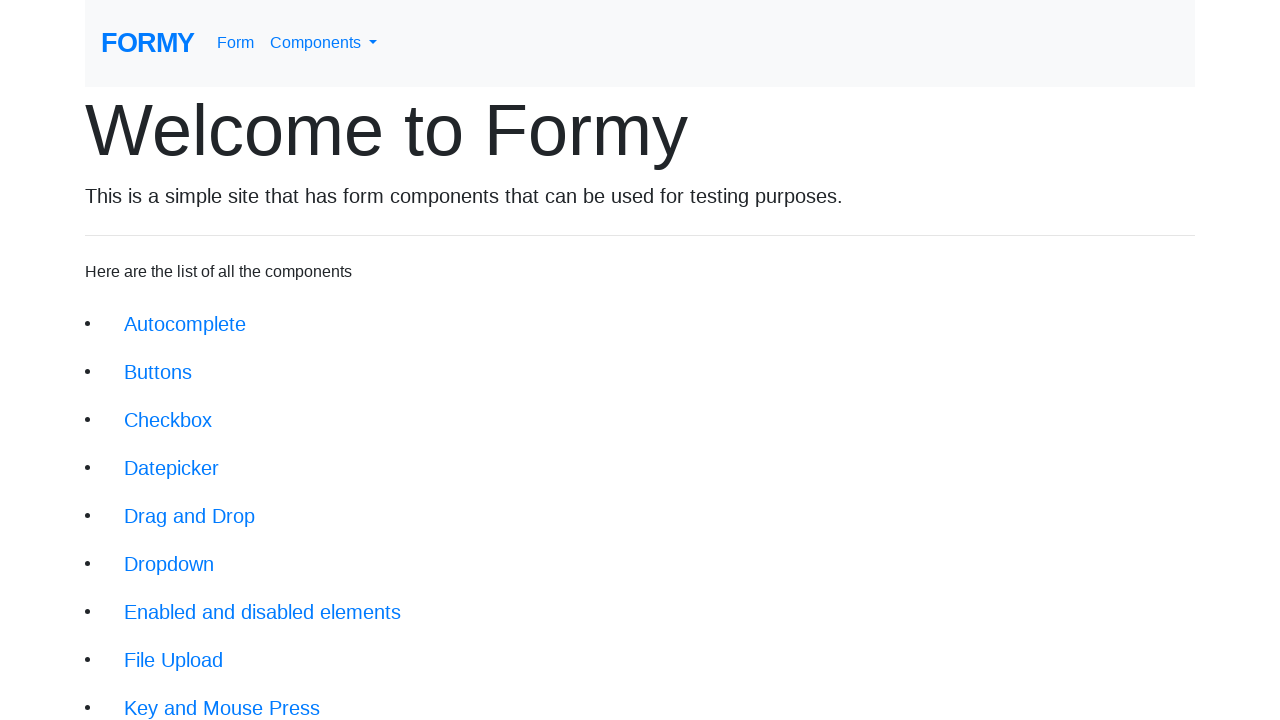

Navigated to Formy project homepage
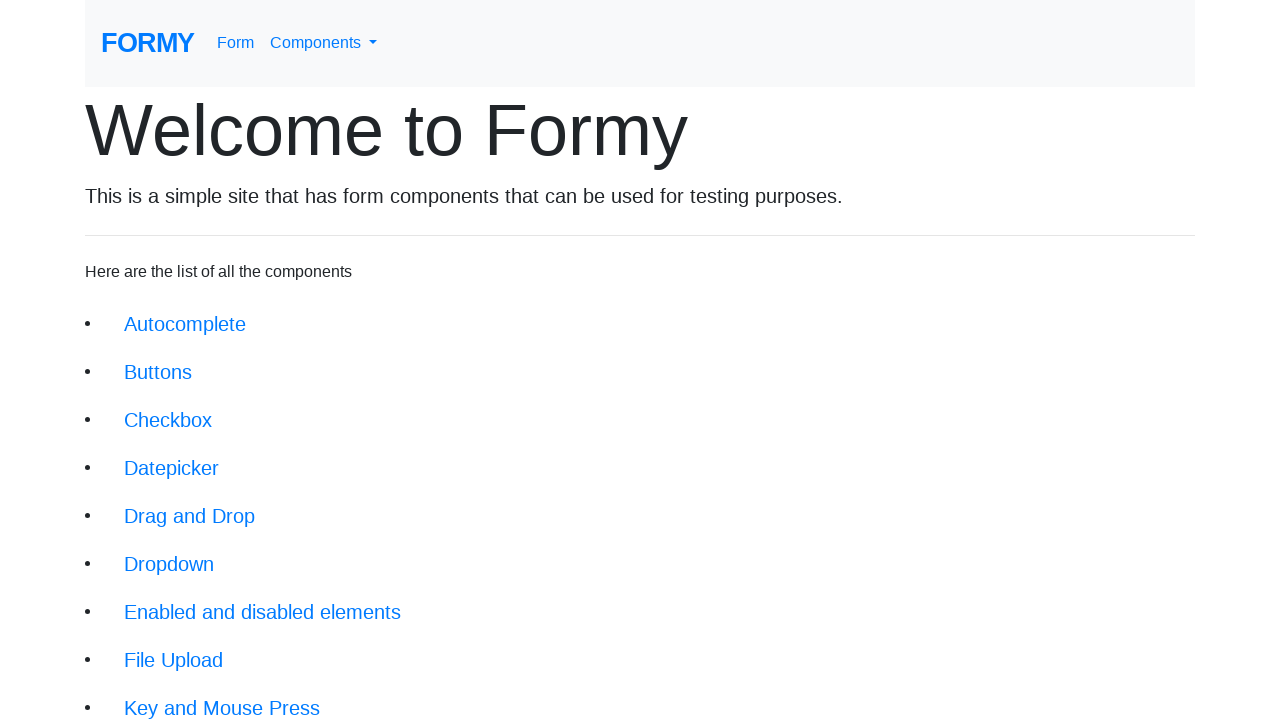

Clicked on checkbox link at (168, 420) on xpath=//li/a[@href='/checkbox']
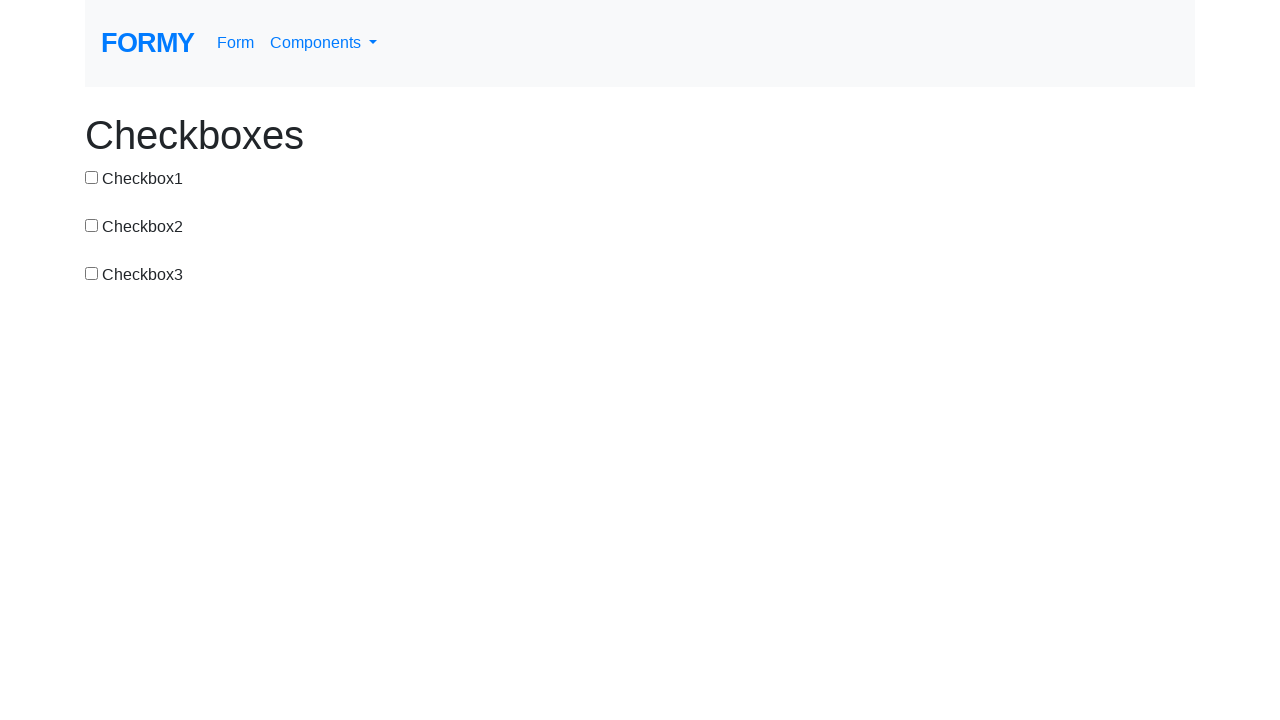

Header element loaded
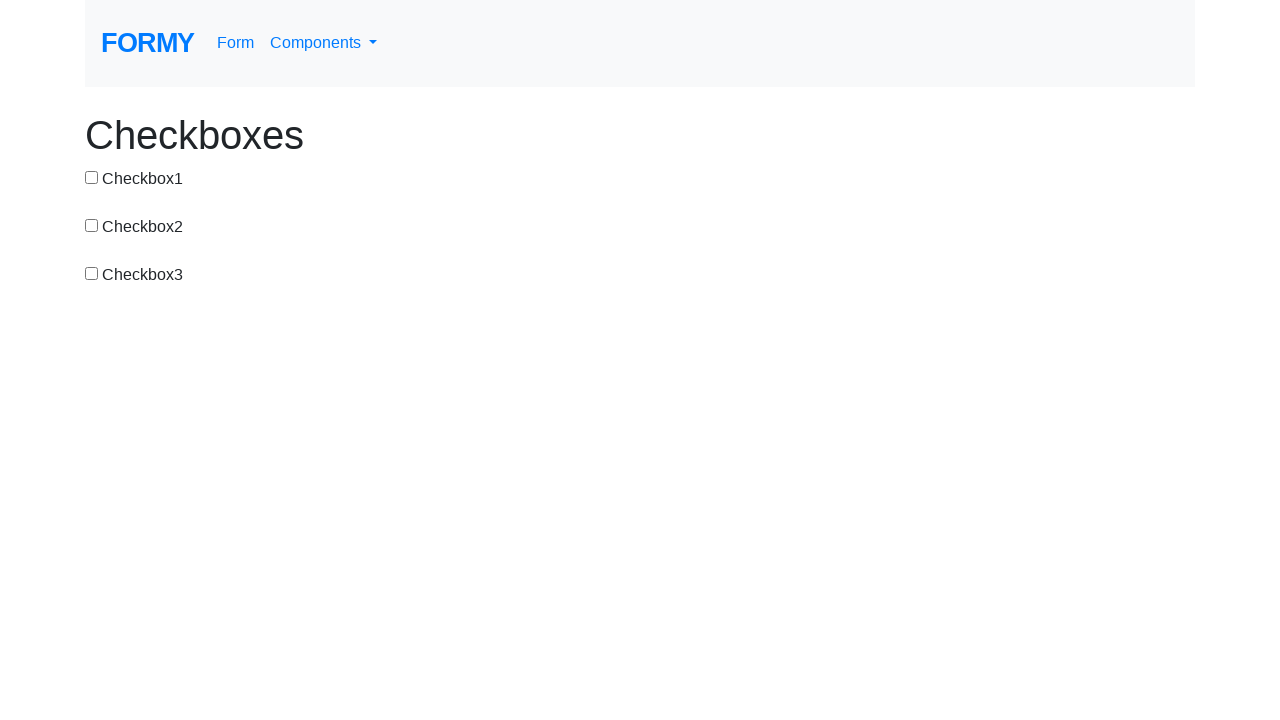

Retrieved header text content
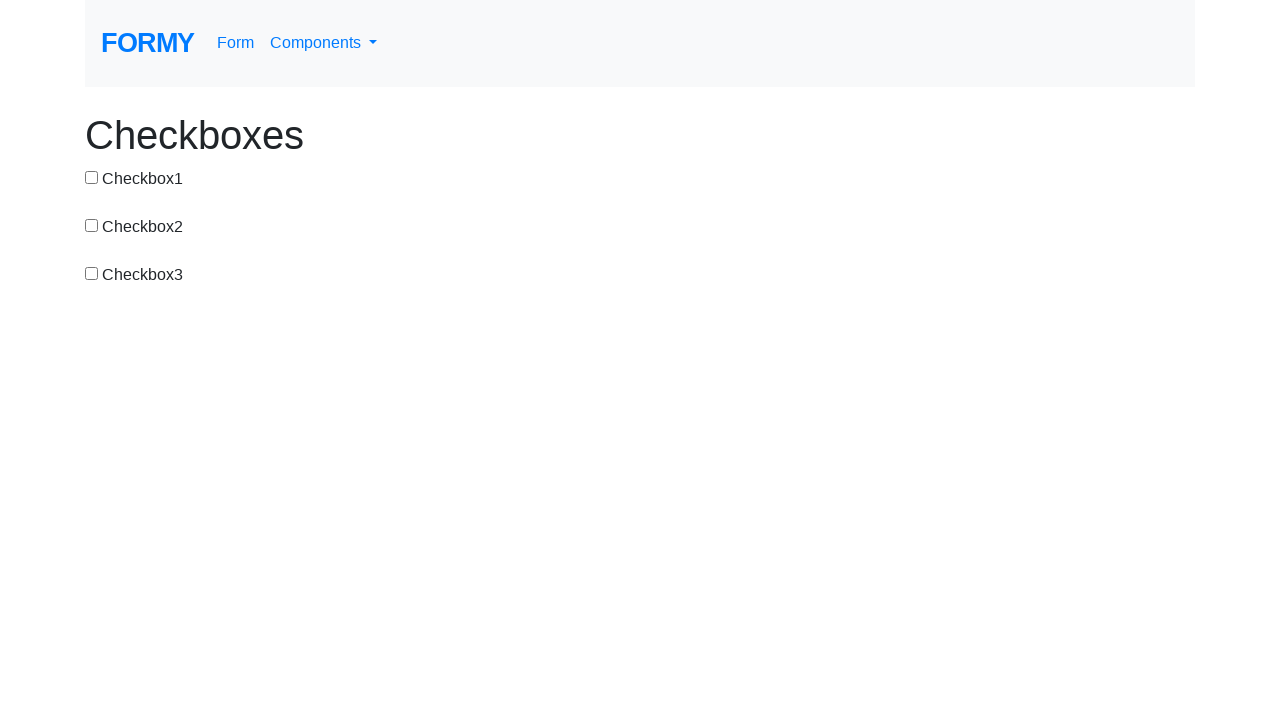

Verified header text shows 'Checkboxes'
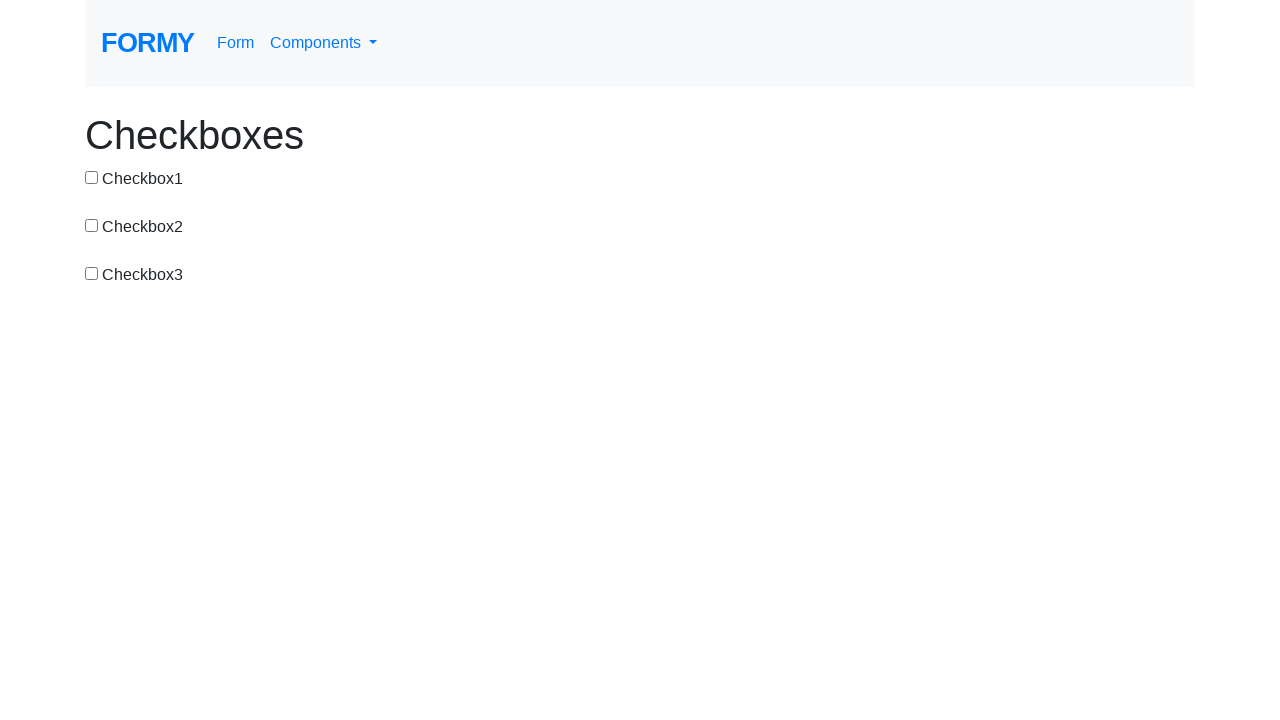

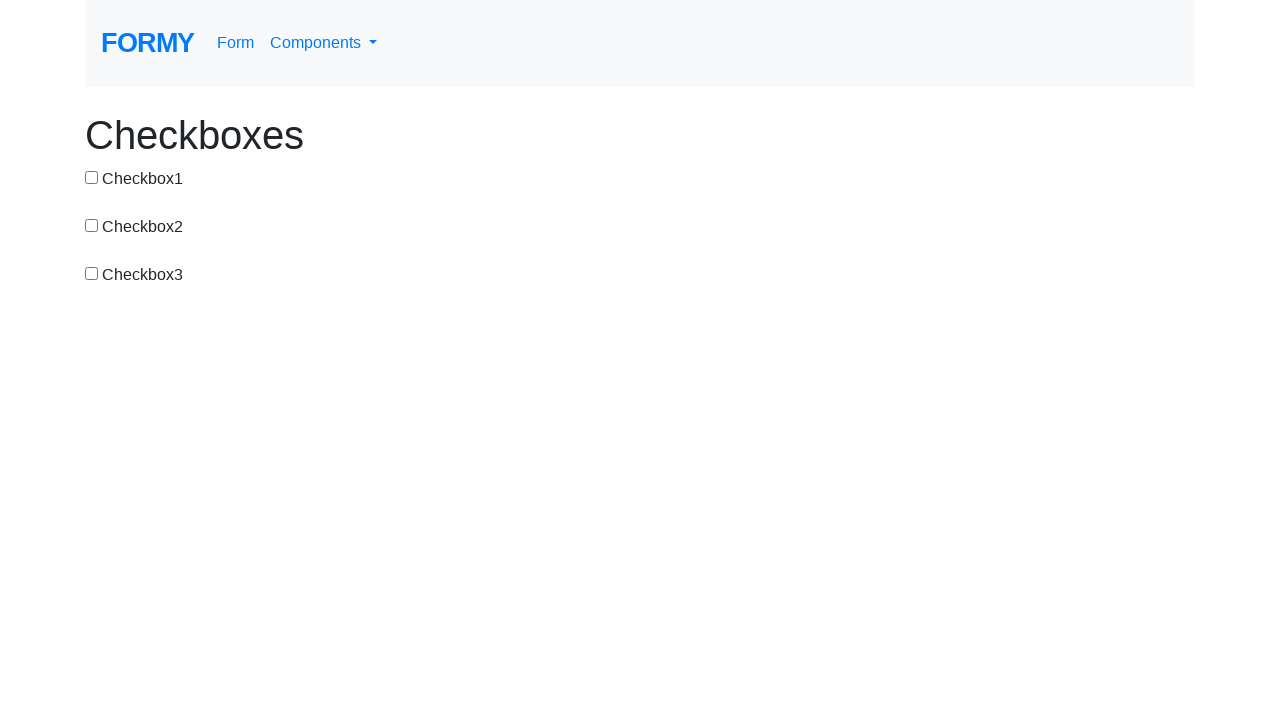